Tests drag and drop functionality within an iframe by dragging a source element onto a target element on the jQuery UI droppable demo page

Starting URL: http://jqueryui.com/droppable/

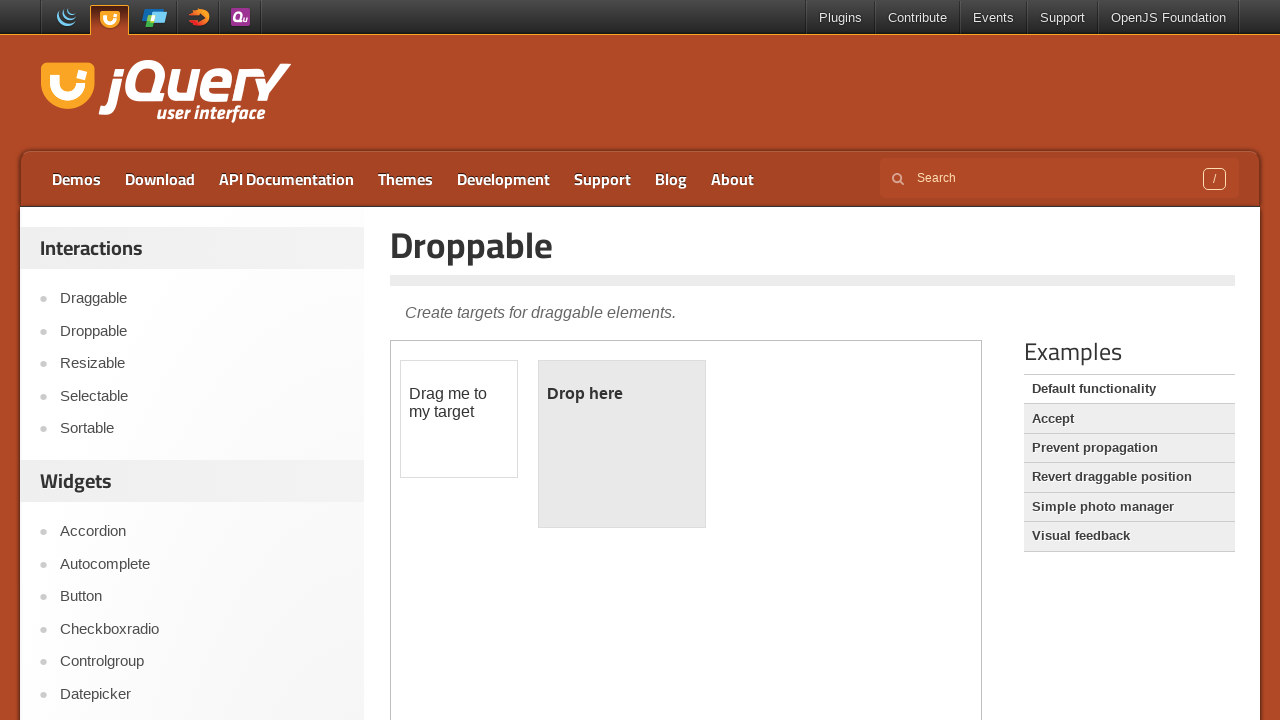

Located the demo iframe on the jQuery UI droppable page
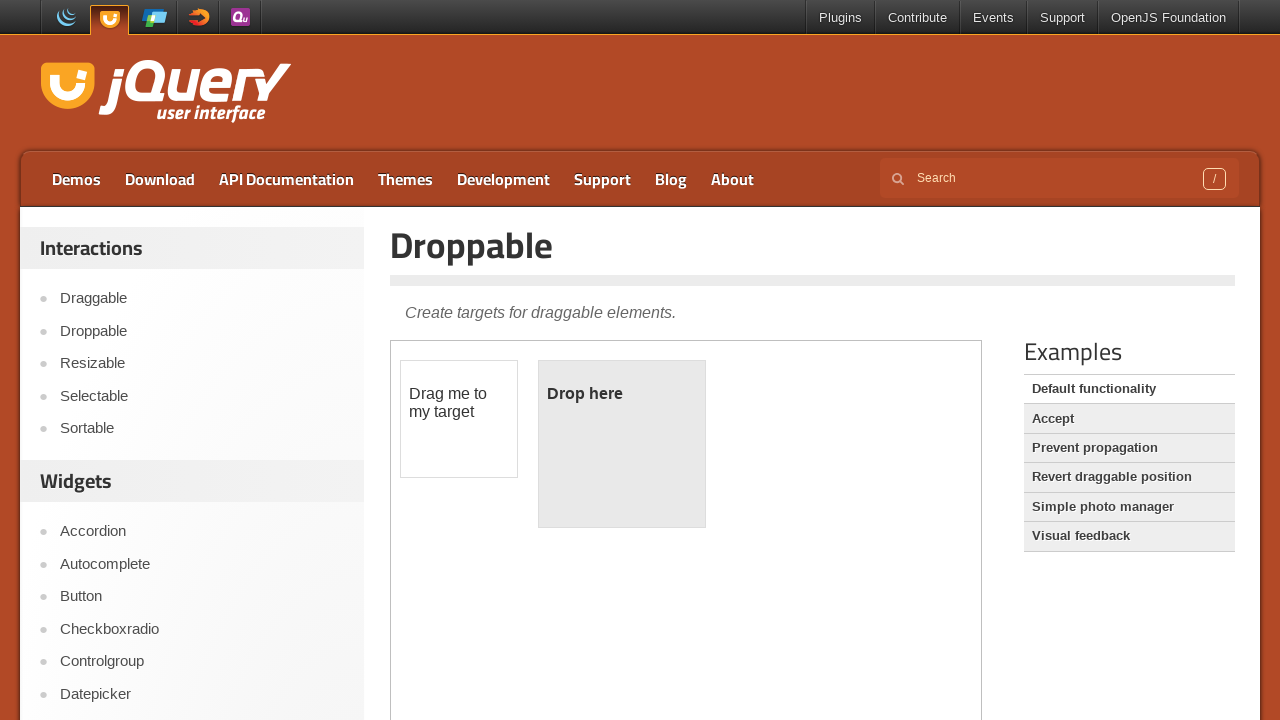

Located the draggable source element within the iframe
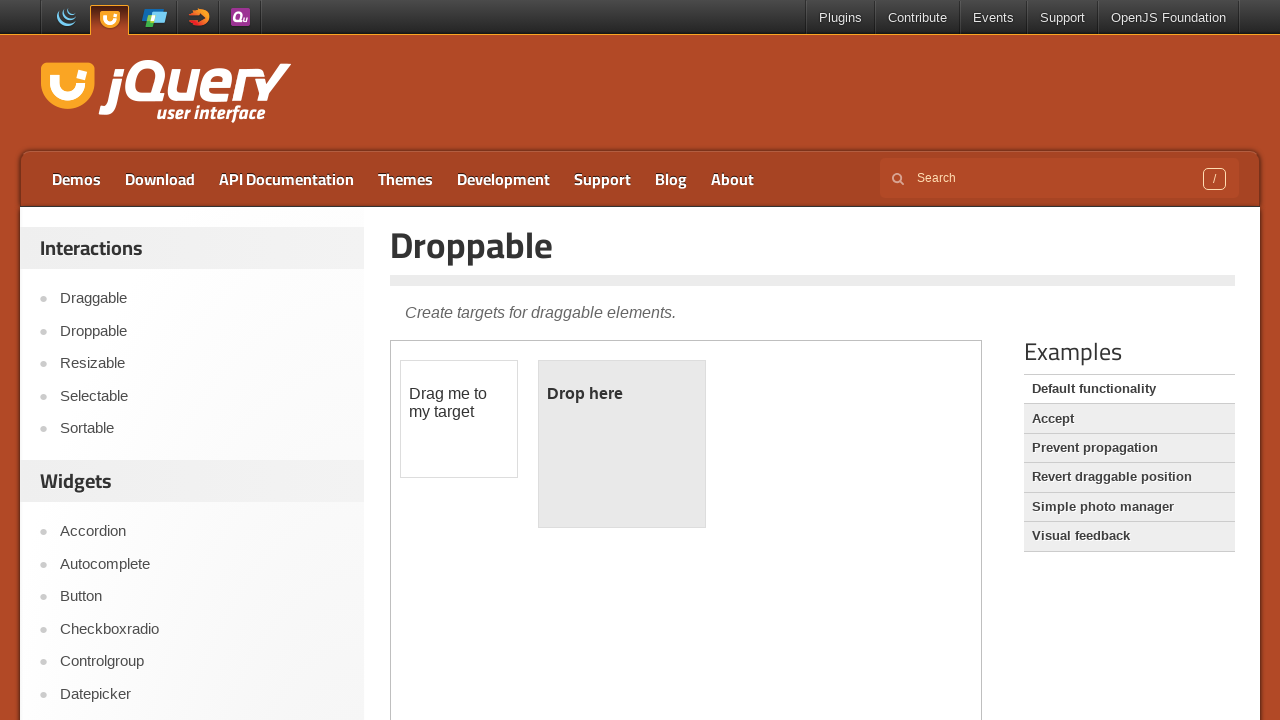

Located the droppable target element within the iframe
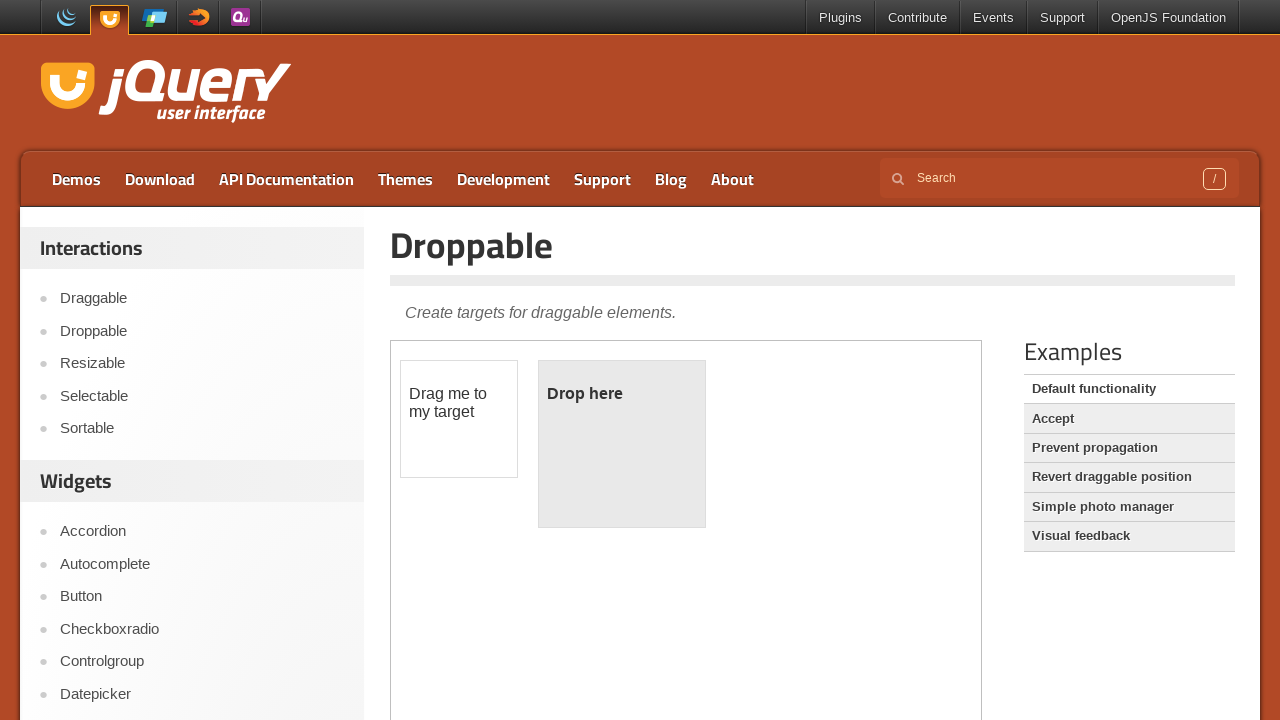

Dragged the source element onto the target element to complete the drop action at (622, 444)
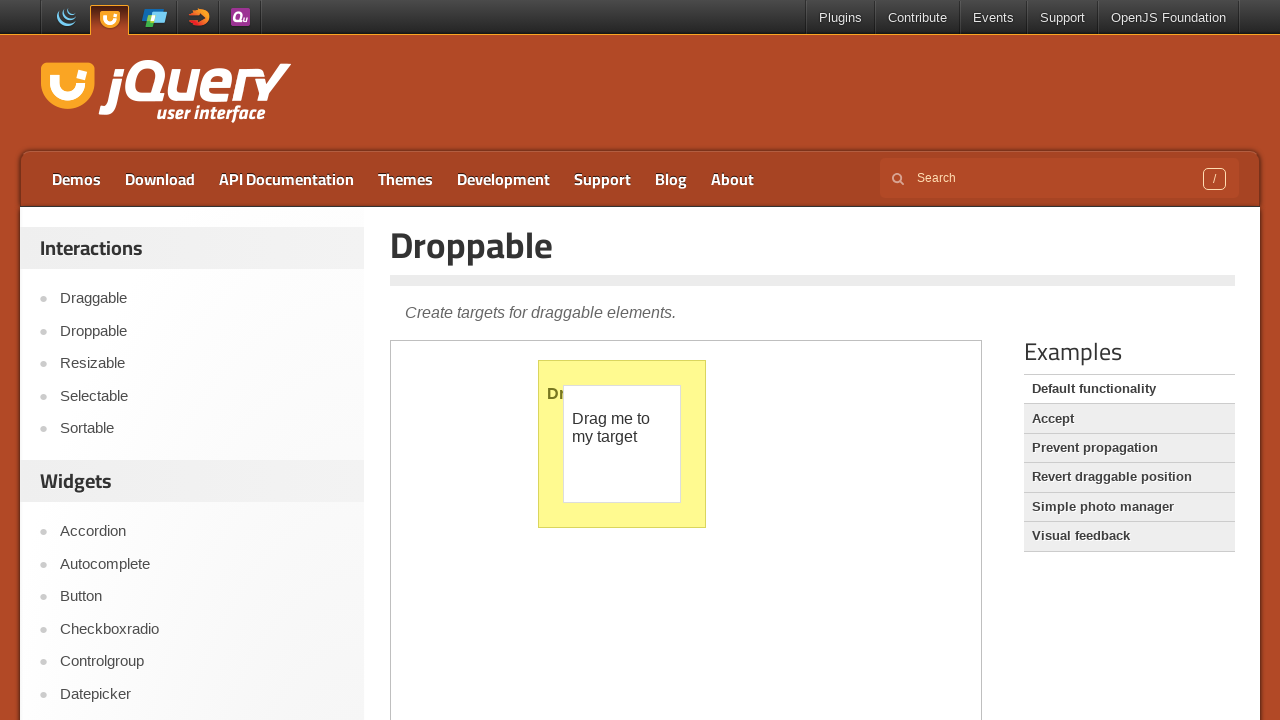

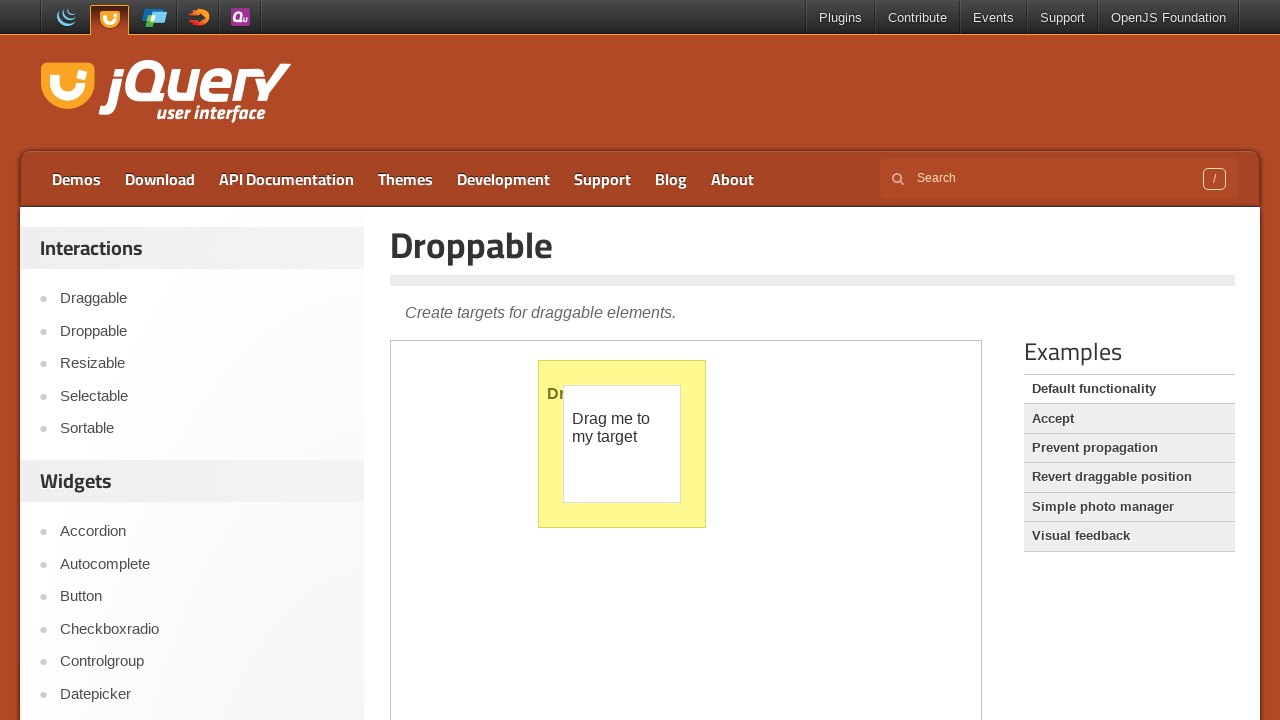